Tests the search functionality on devindeep.com by entering a search query "ML.NET", submitting the search, waiting for article results, and clicking on the first article in the search results.

Starting URL: https://devindeep.com/

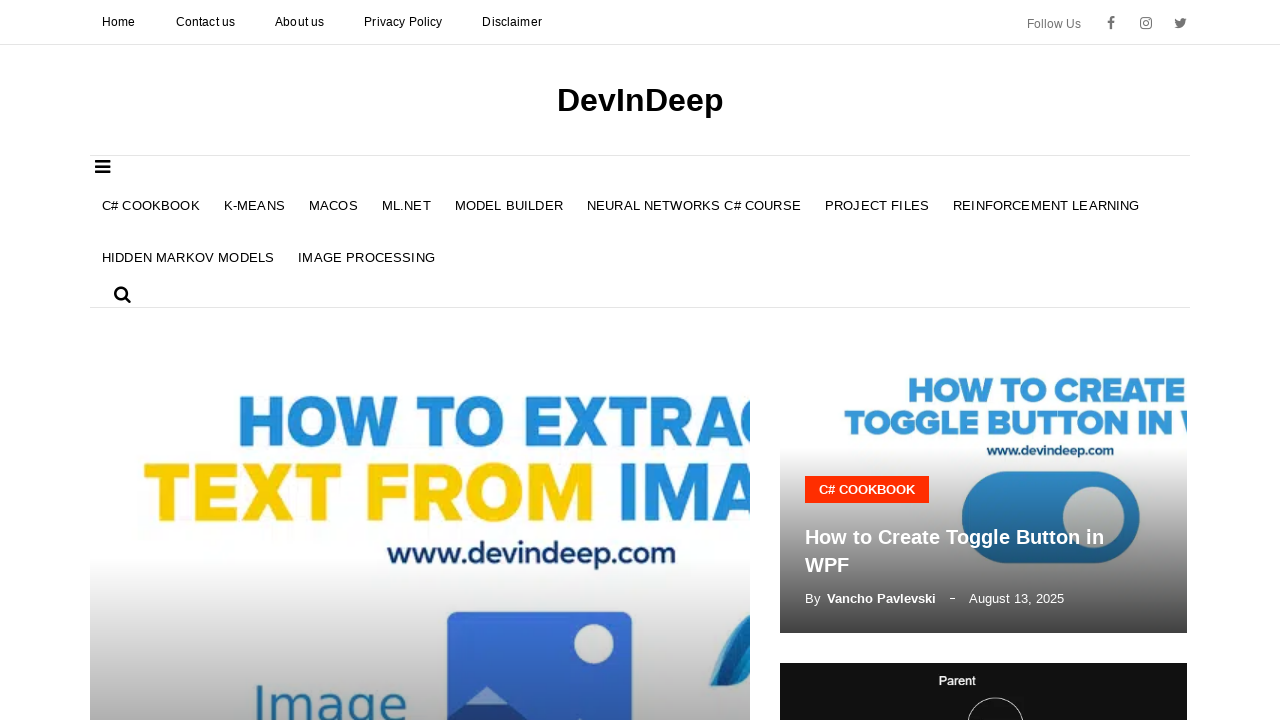

Filled search input with 'ML.NET' on //*[@id='search-2']/form/label/input
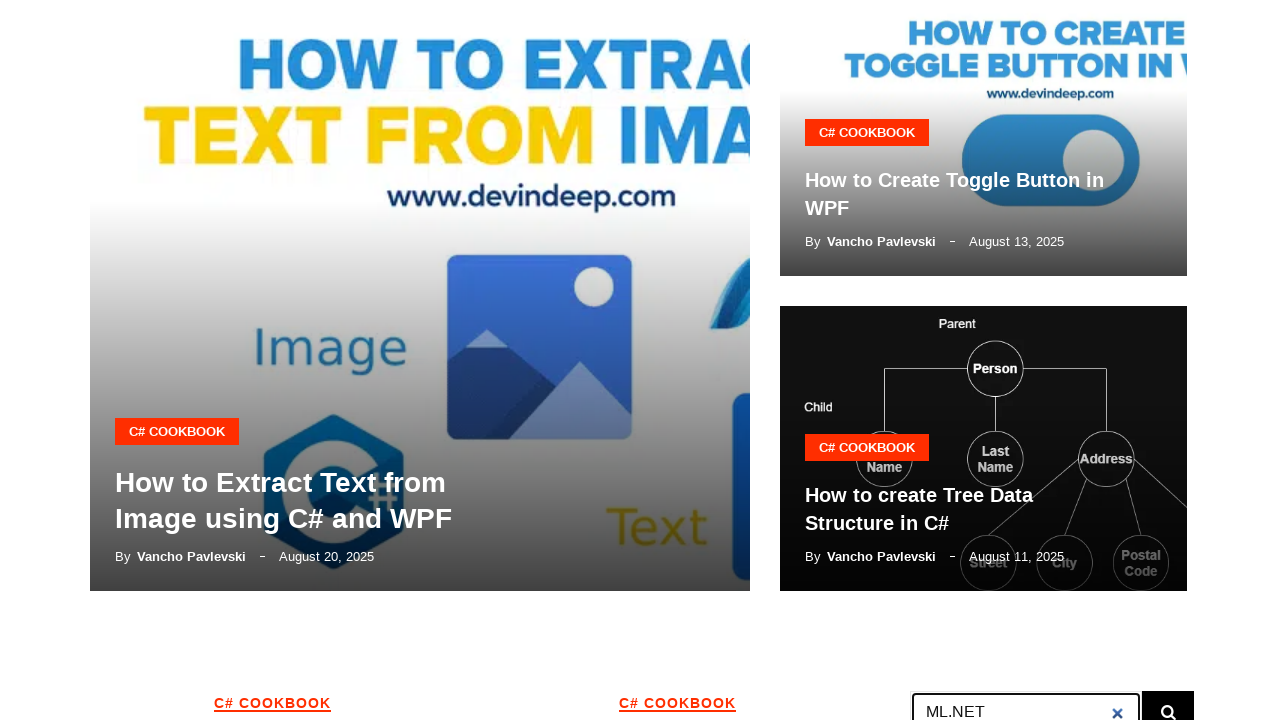

Clicked search button to submit query at (1168, 699) on xpath=//*[@id='search-2']/form/button[1]
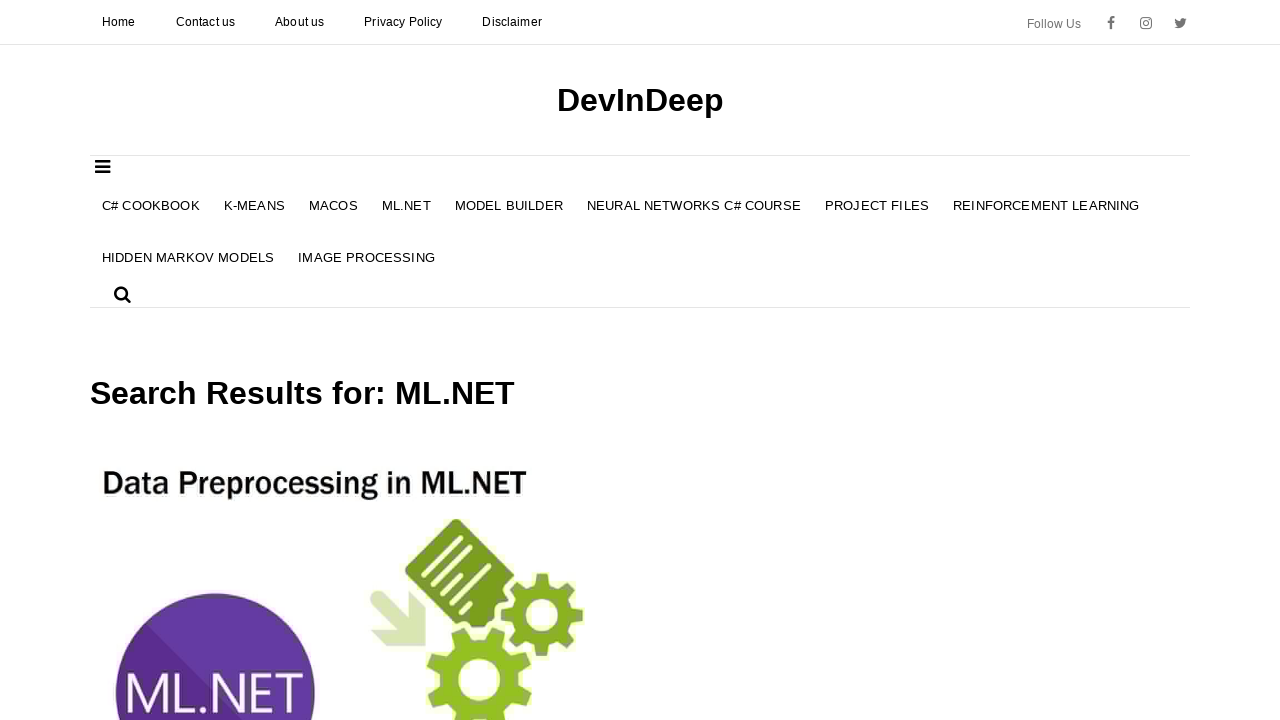

Search results loaded with article elements
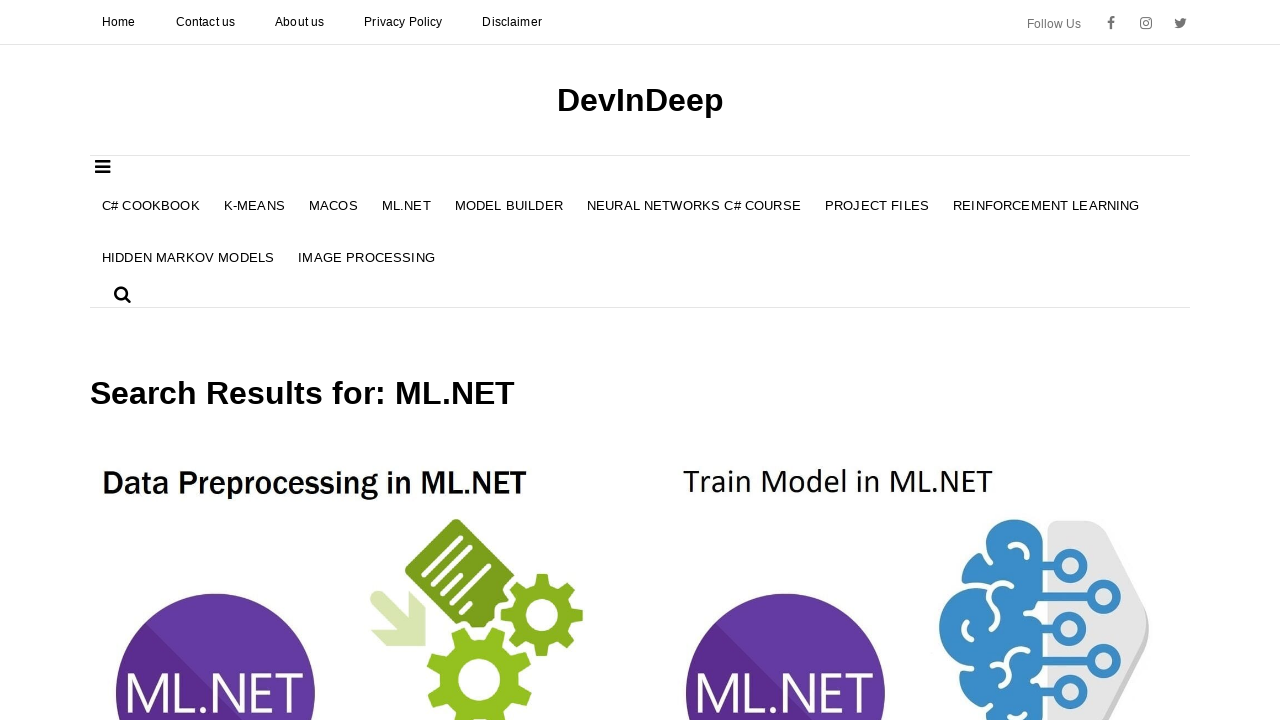

Clicked on the first article in search results at (355, 360) on article:first-of-type h2 a
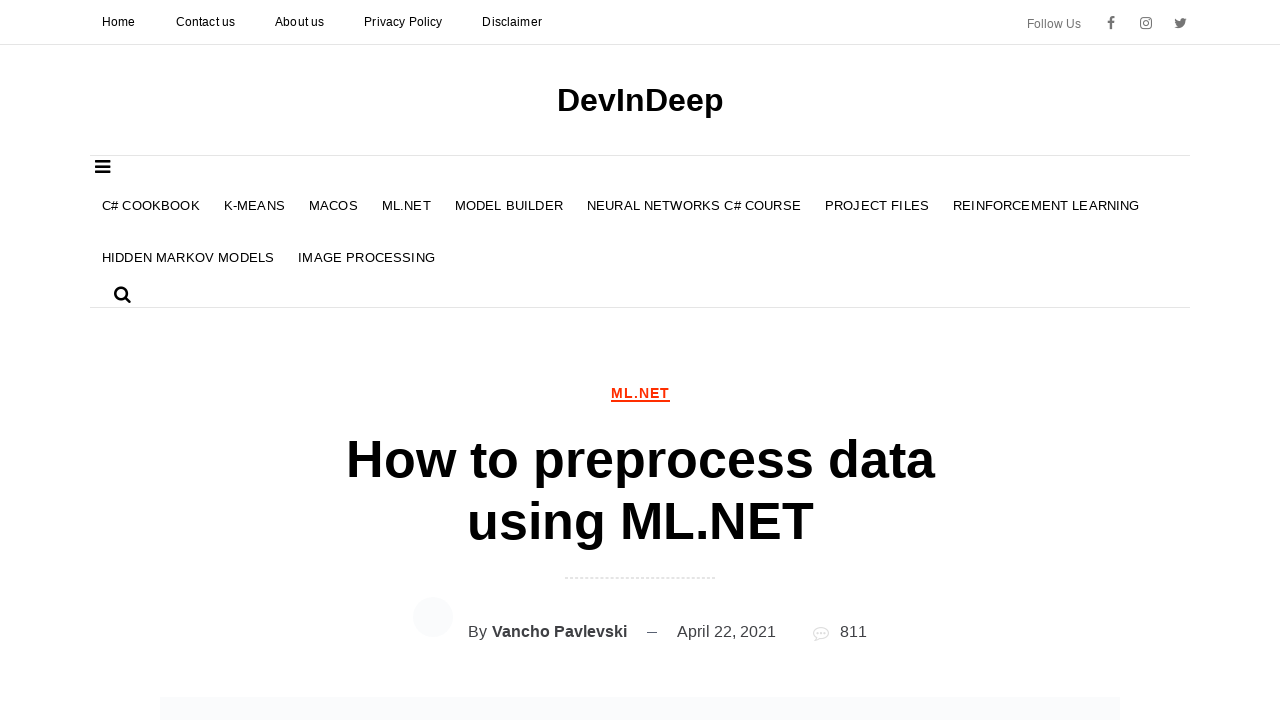

Article page loaded completely
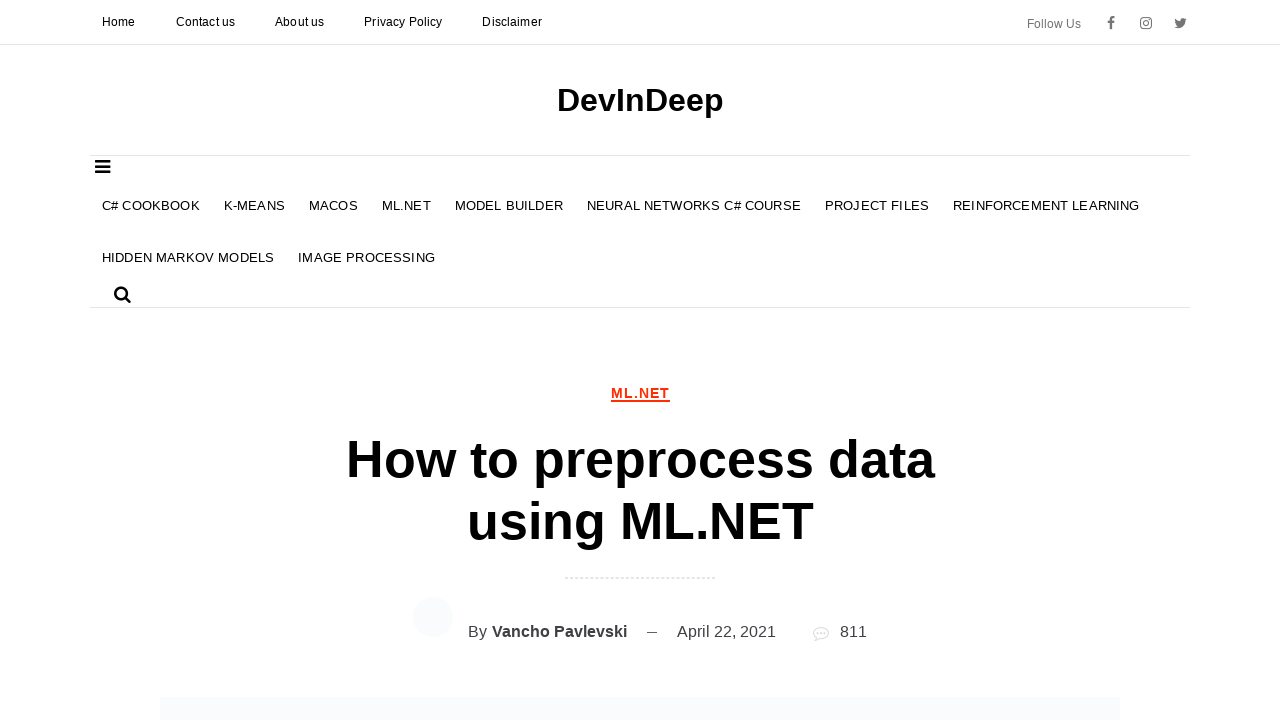

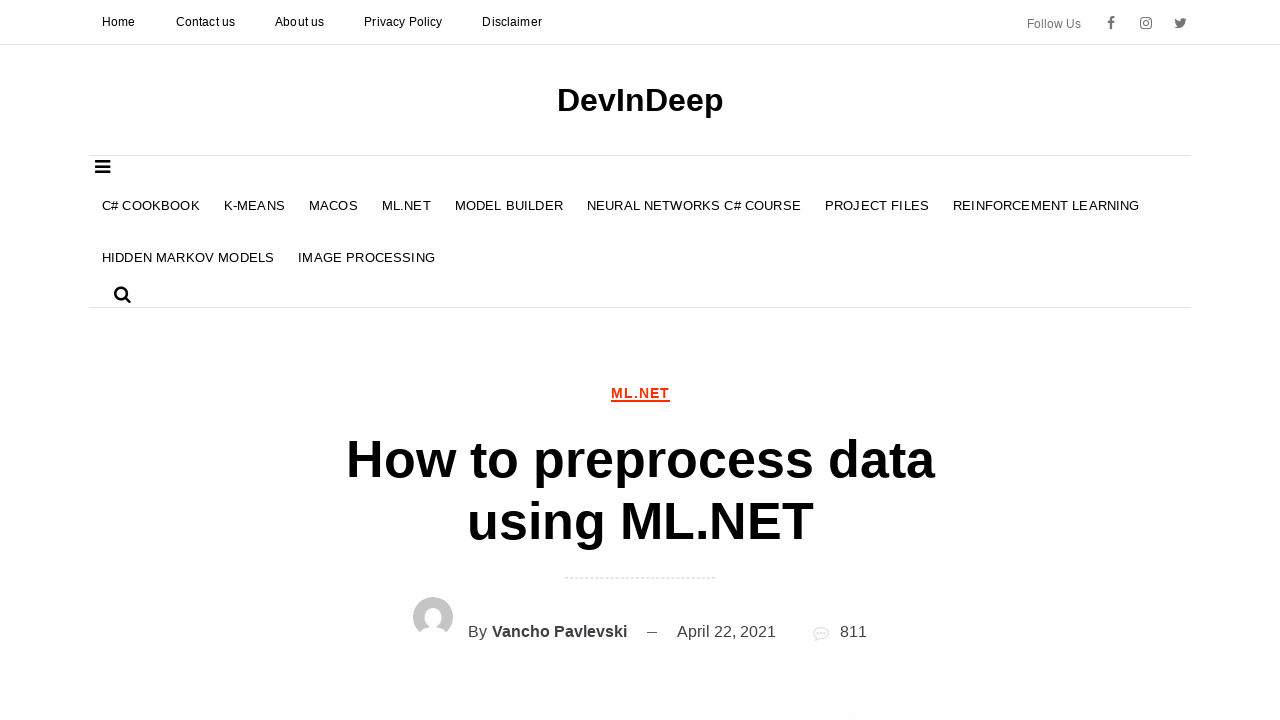